Tests clicking through all 4 radio buttons in the answers section of question 2

Starting URL: https://shemsvcollege.github.io/Trivia/

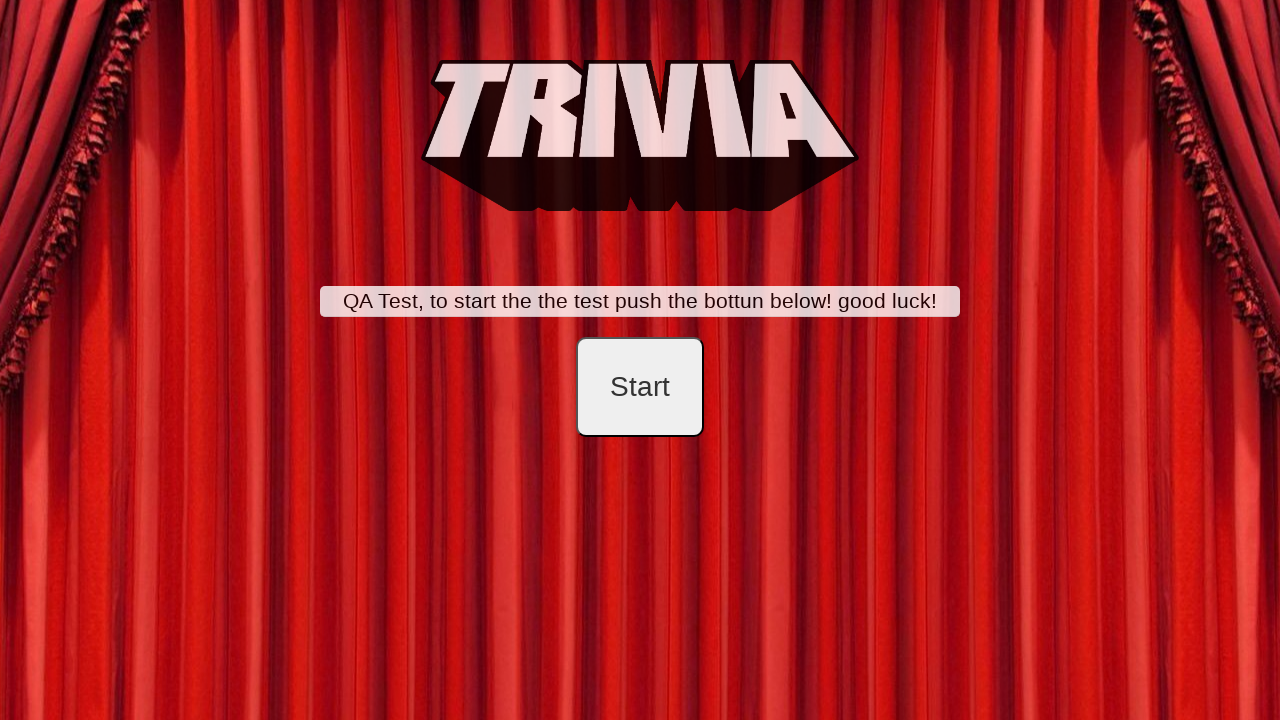

Clicked start button at (640, 387) on #startB
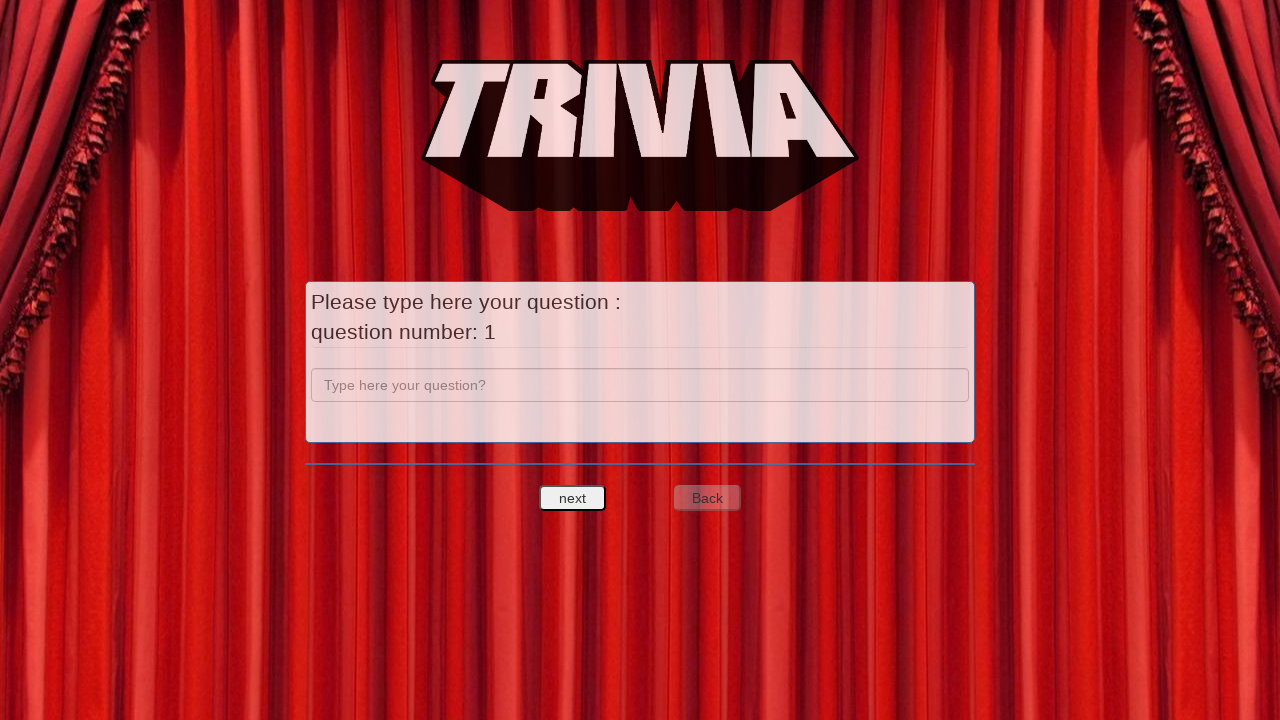

Filled question 1 field with 'a' on input[name='question']
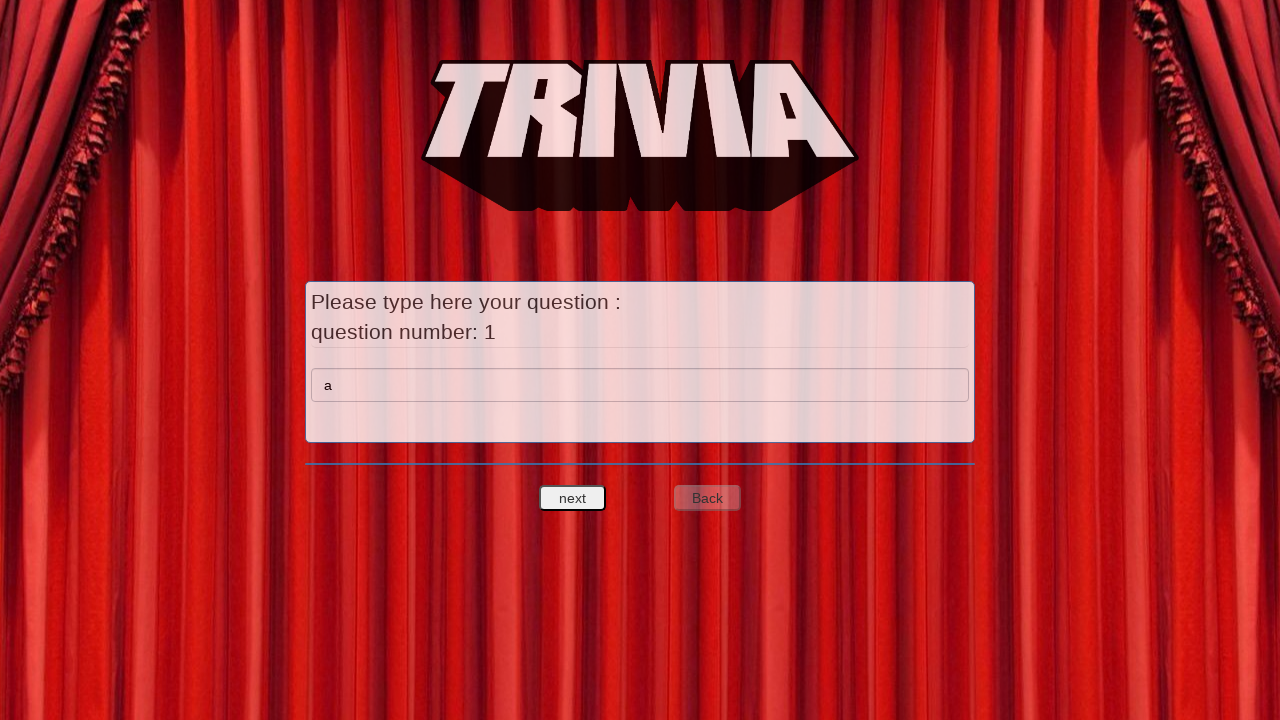

Clicked next question button after question 1 at (573, 498) on #nextquest
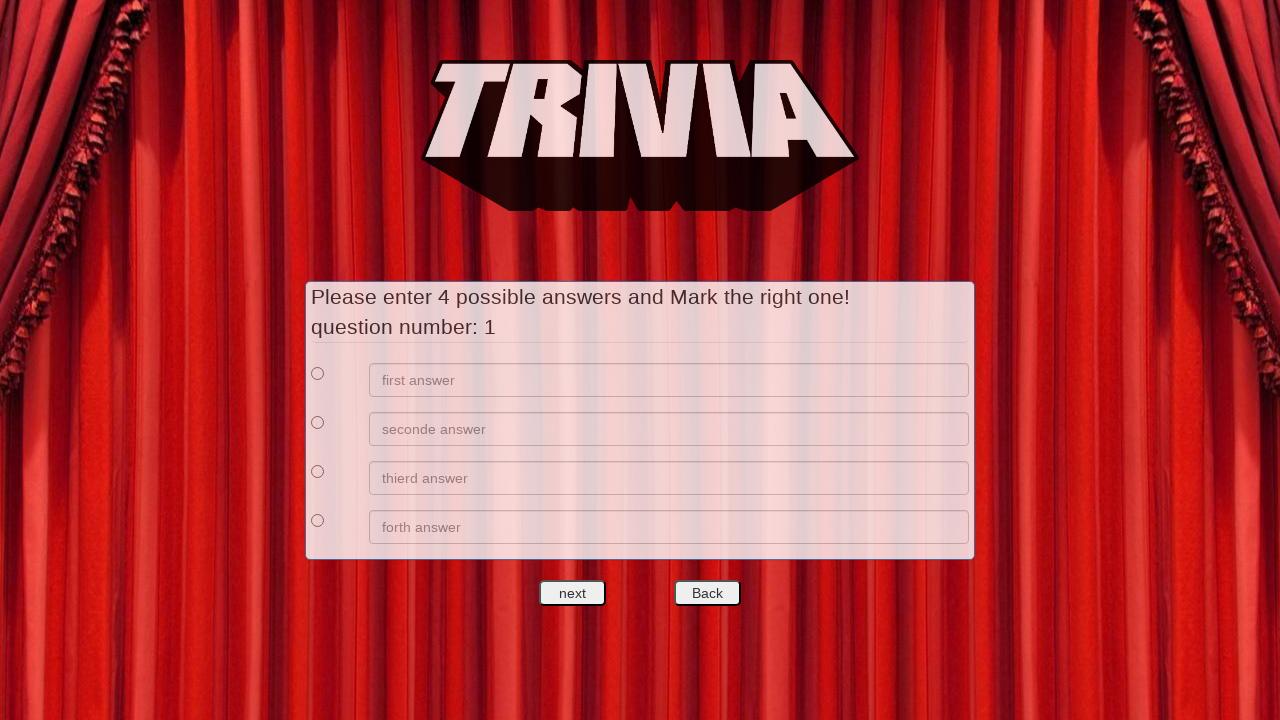

Filled answer 1 with 'a' on //*[@id='answers']/div[1]/div[2]/input
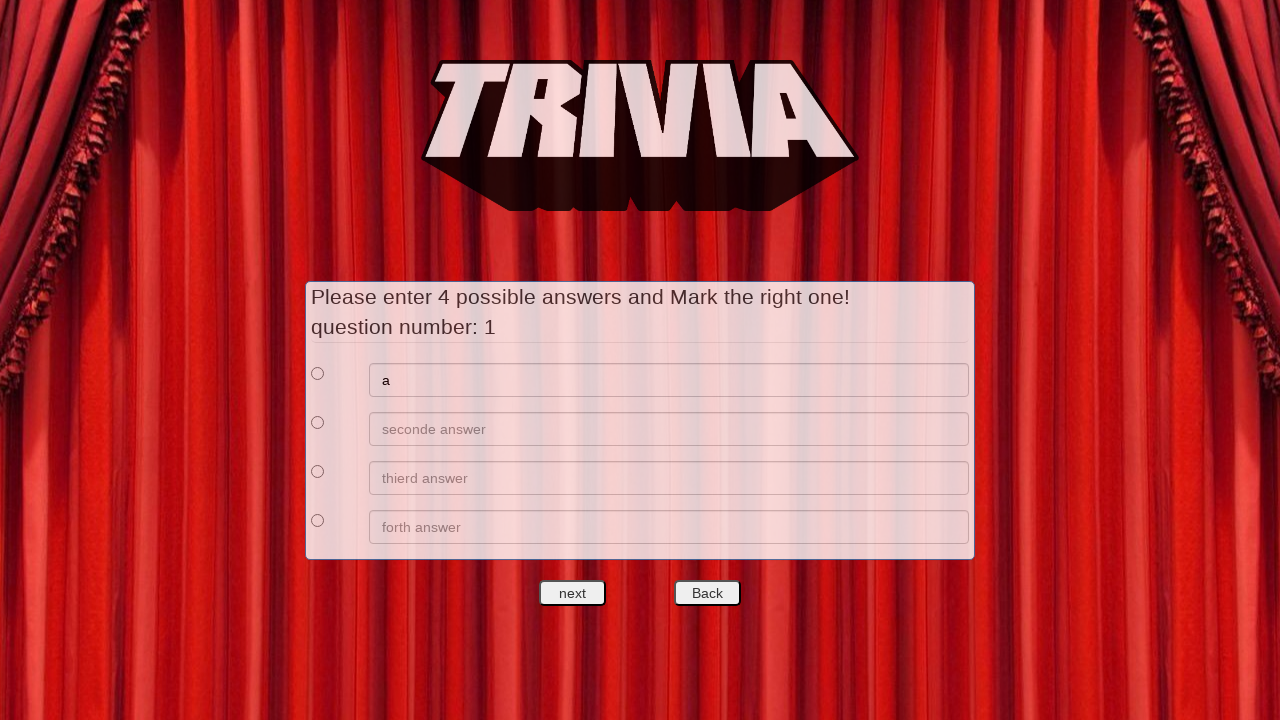

Filled answer 2 with 'b' on //*[@id='answers']/div[2]/div[2]/input
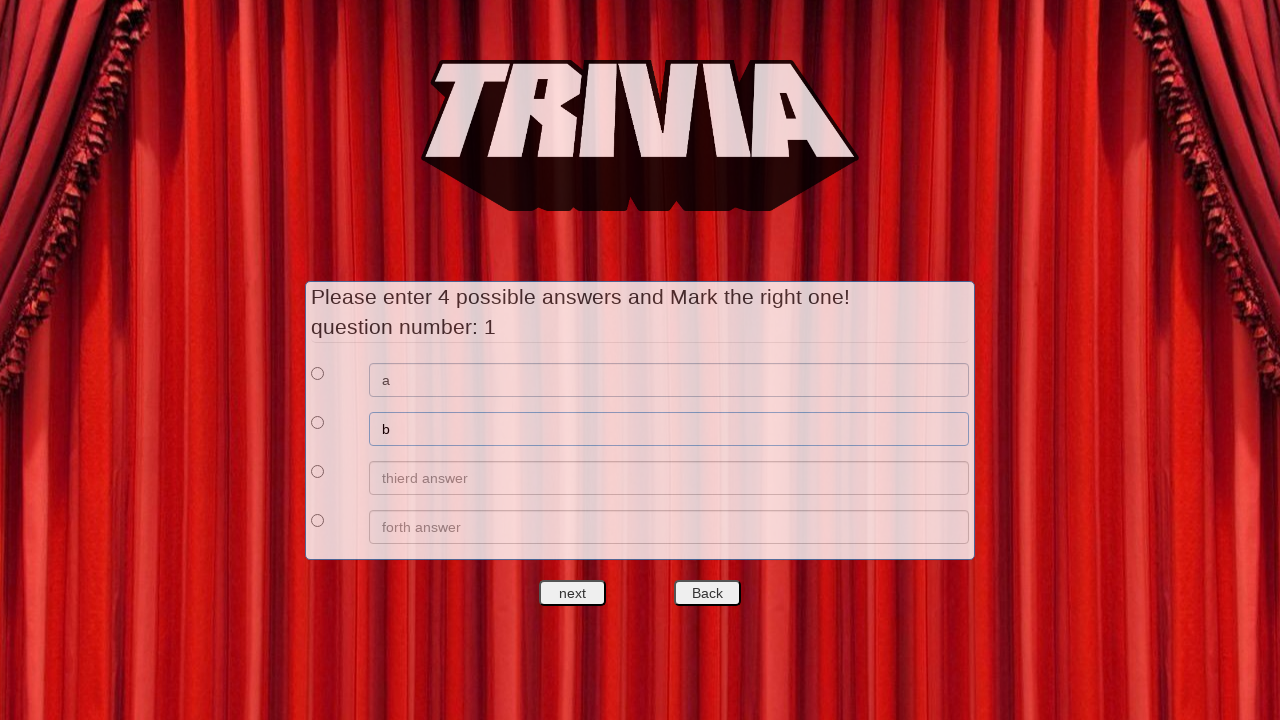

Filled answer 3 with 'c' on //*[@id='answers']/div[3]/div[2]/input
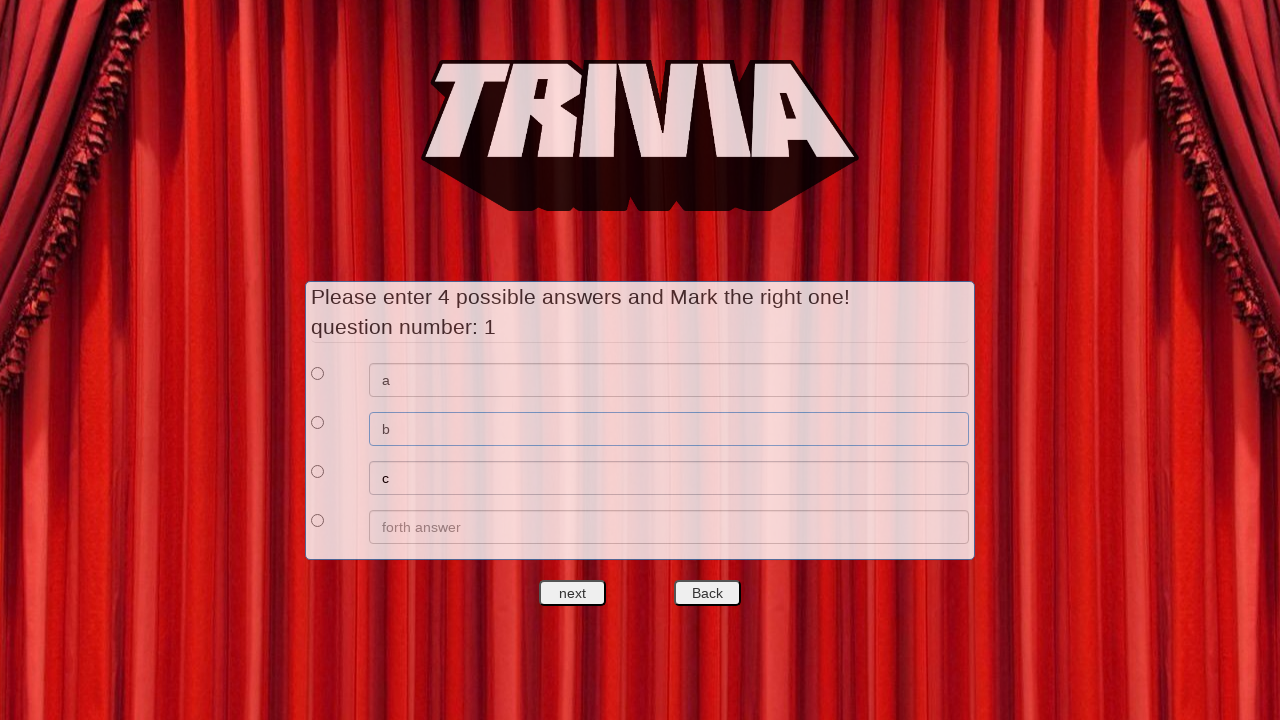

Filled answer 4 with 'd' on //*[@id='answers']/div[4]/div[2]/input
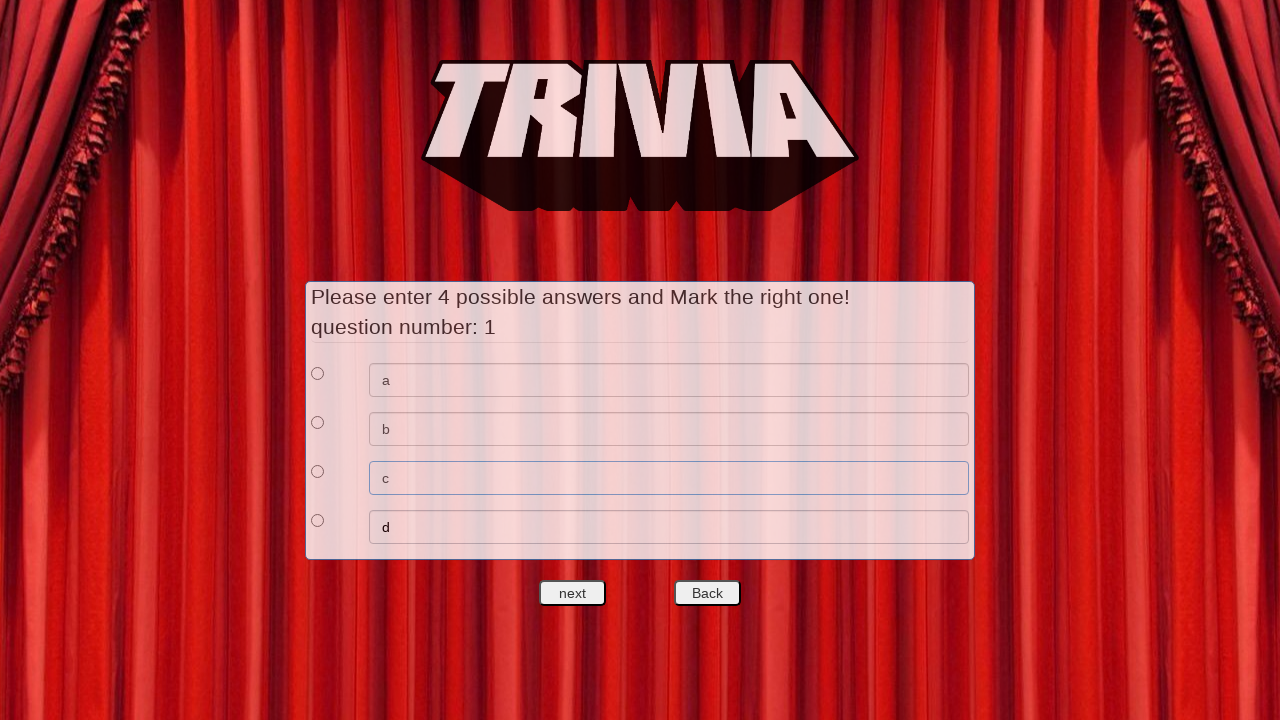

Selected radio button for answer 1 at (318, 373) on xpath=//*[@id='answers']/div[1]/div[1]/input
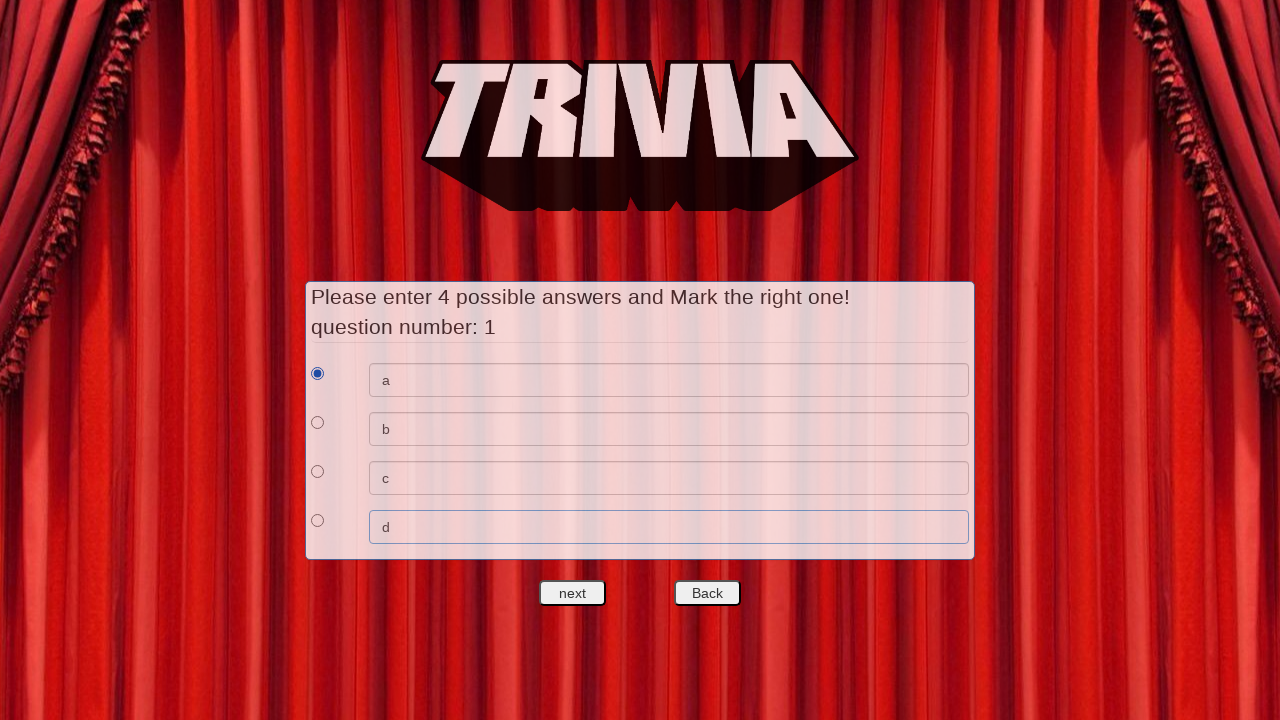

Clicked next question button to proceed to question 2 at (573, 593) on #nextquest
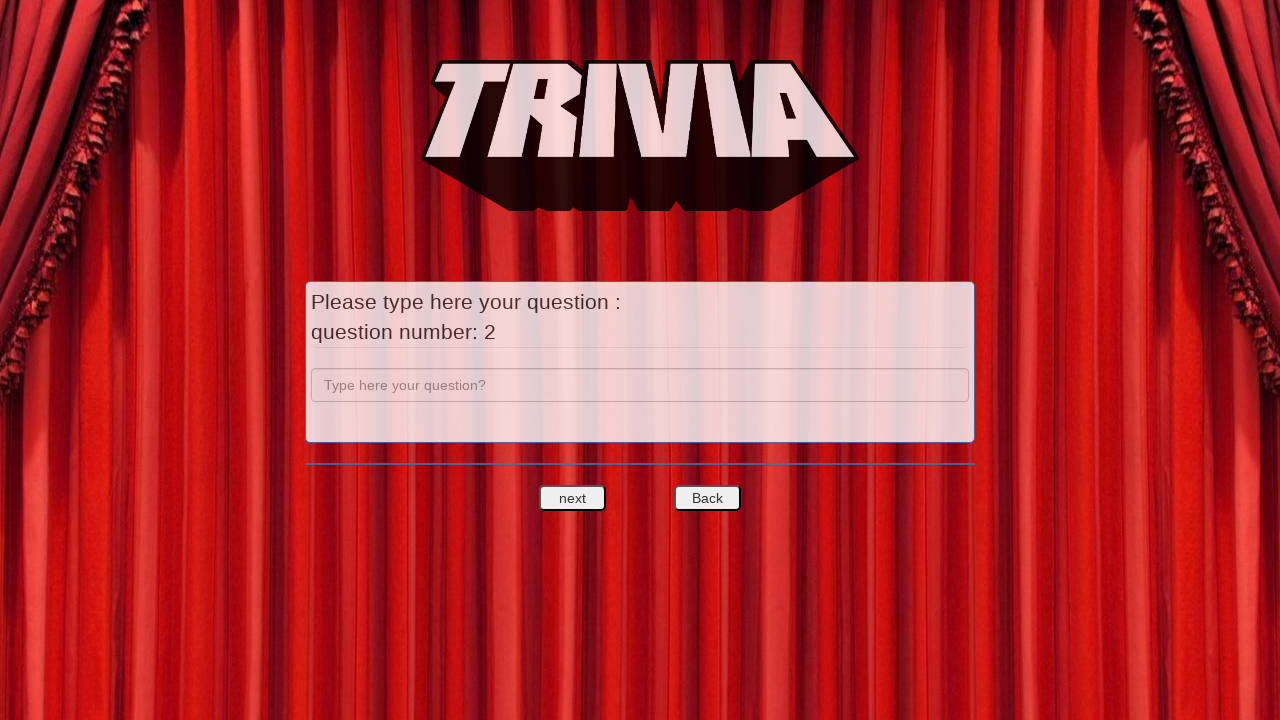

Filled question 2 field with 'b' on input[name='question']
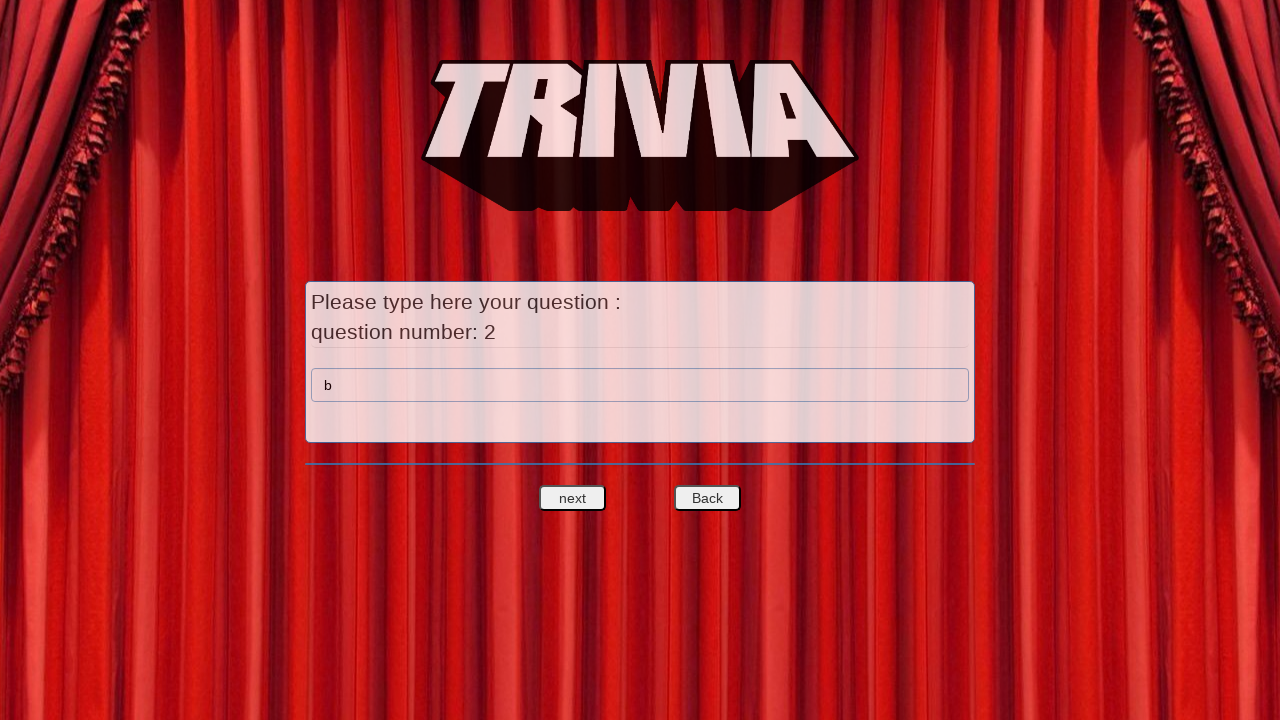

Clicked next question button after question 2 at (573, 498) on #nextquest
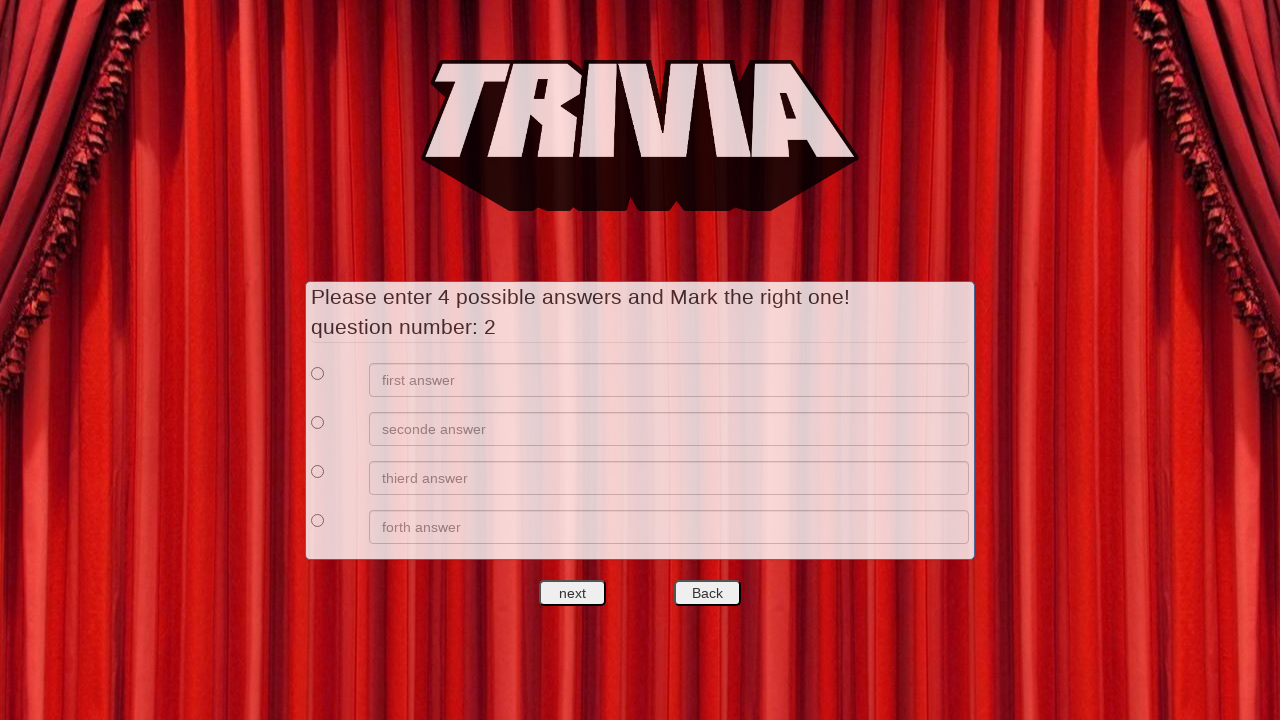

Clicked radio button 1 in question 2 answers at (318, 373) on xpath=//*[@id='answers']/div[1]/div[1]/input
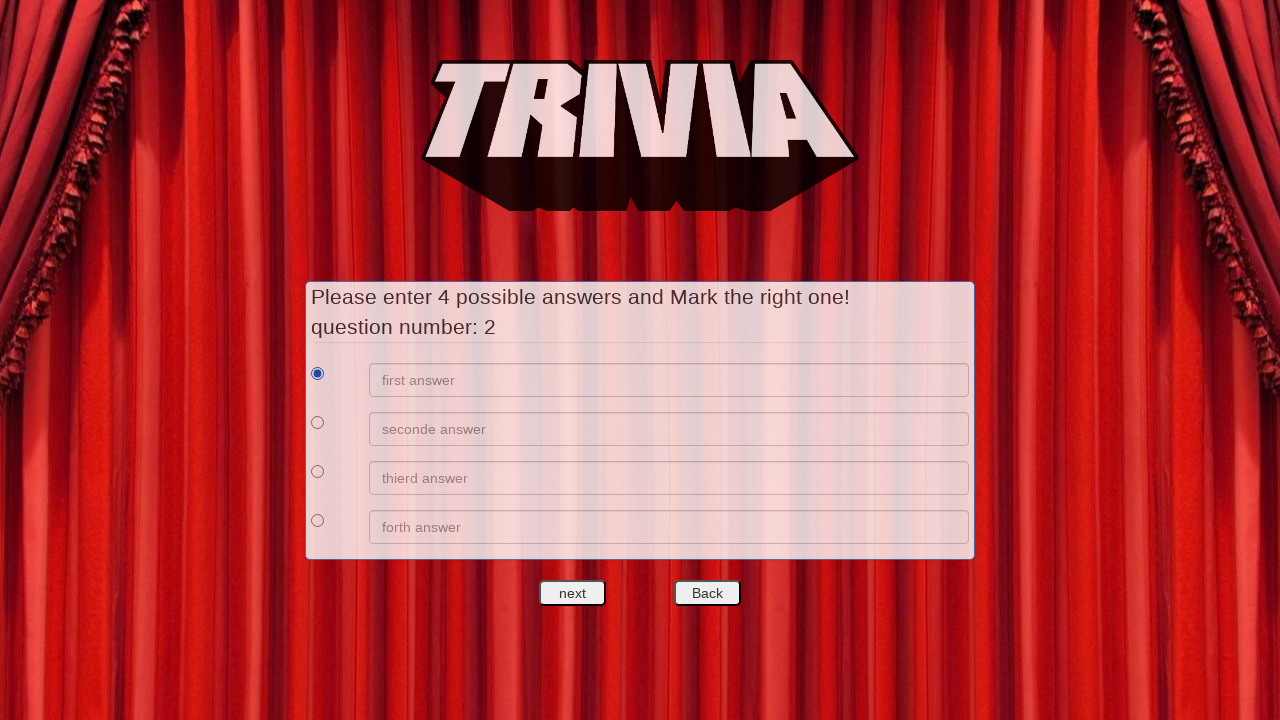

Clicked radio button 2 in question 2 answers at (318, 422) on xpath=//*[@id='answers']/div[2]/div[1]/input
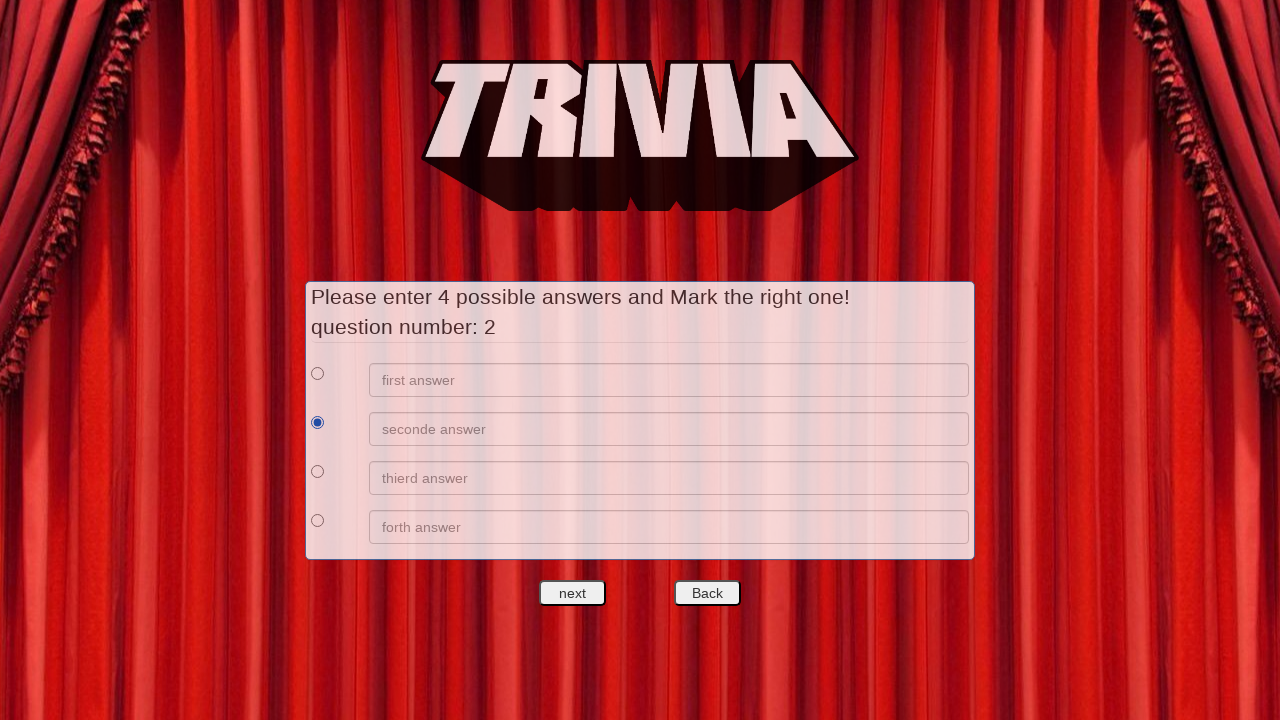

Clicked radio button 3 in question 2 answers at (318, 471) on xpath=//*[@id='answers']/div[3]/div[1]/input
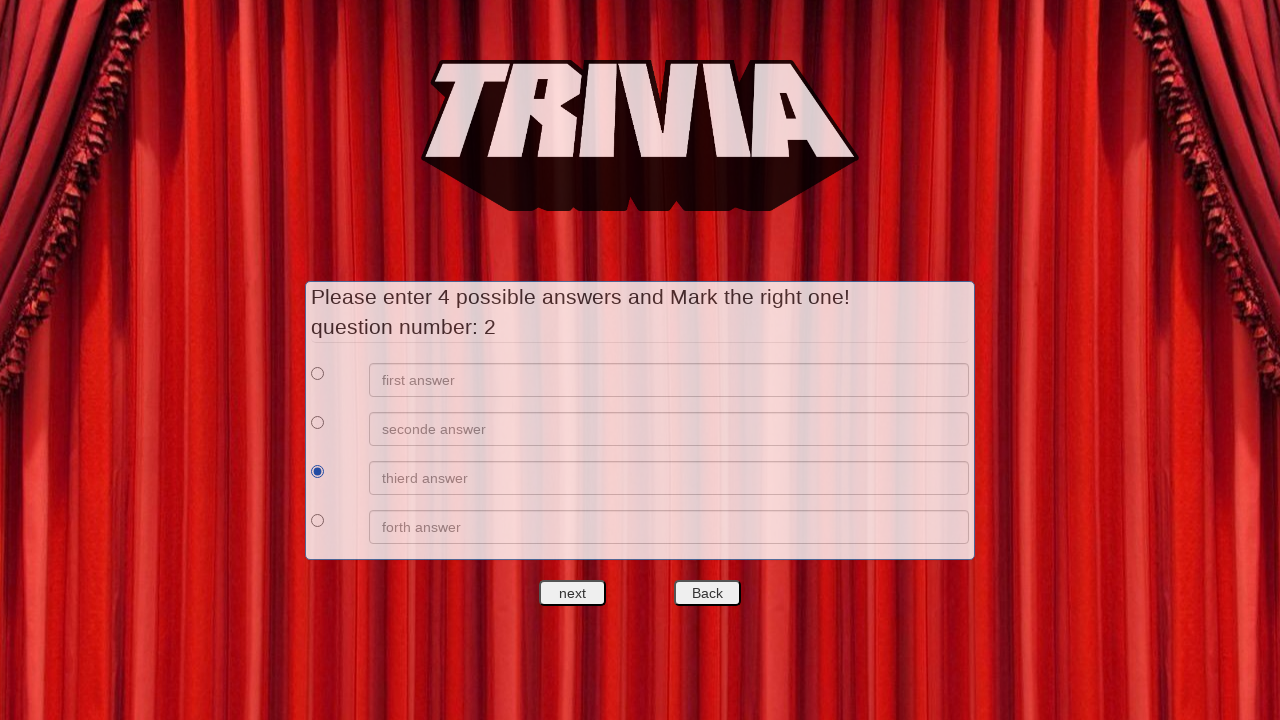

Clicked radio button 4 in question 2 answers at (318, 520) on xpath=//*[@id='answers']/div[4]/div[1]/input
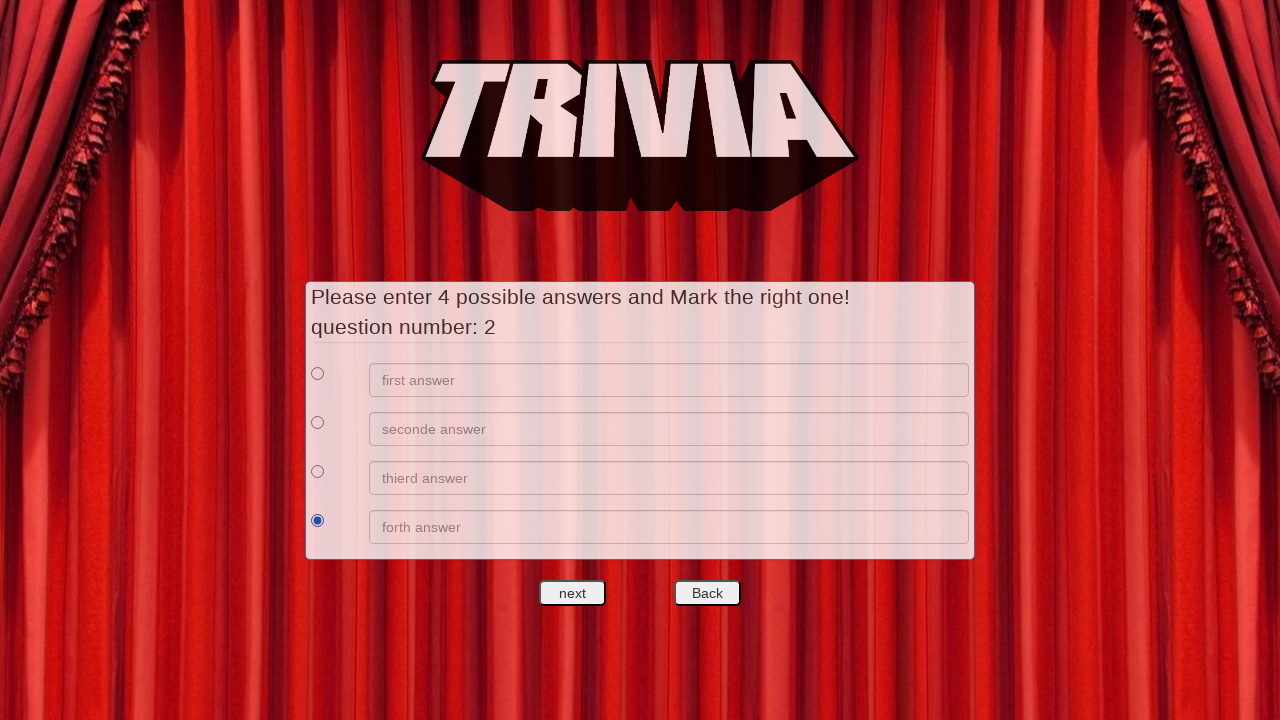

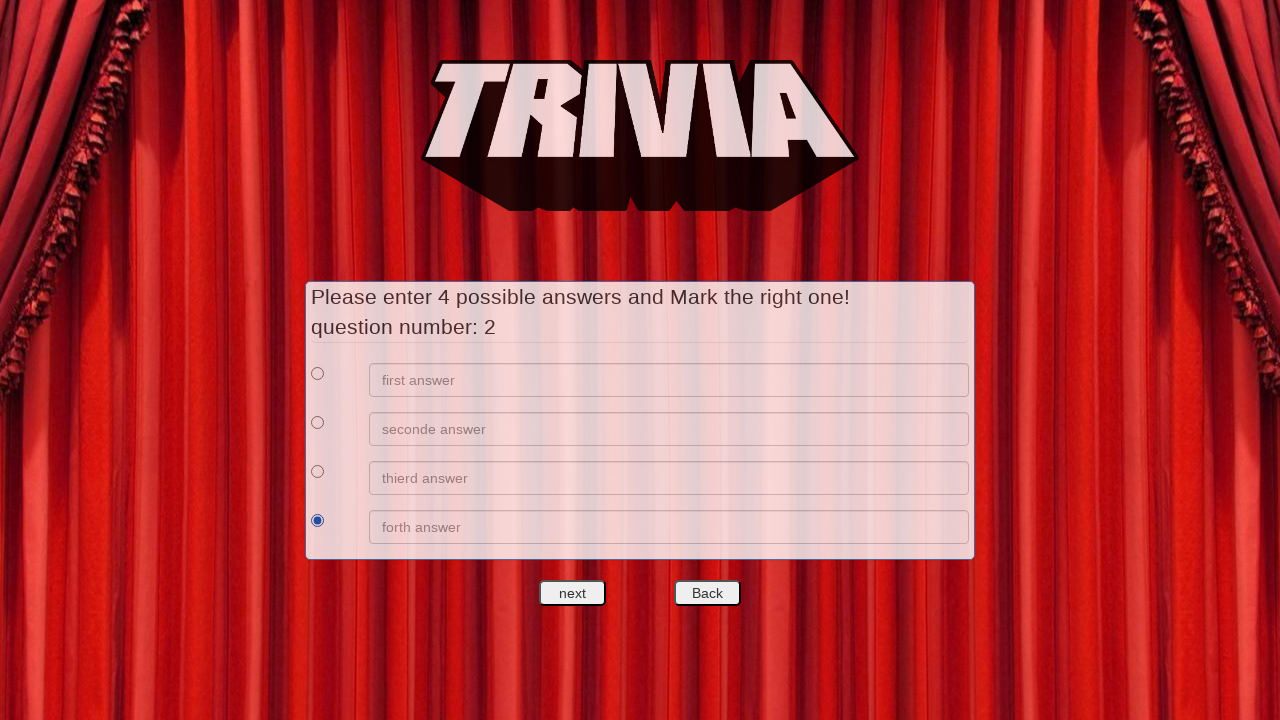